Tests JavaScript alert dialog by clicking a button that triggers an alert, verifying the alert message, and accepting it.

Starting URL: http://www.w3schools.com/js/tryit.asp?filename=tryjs_alert

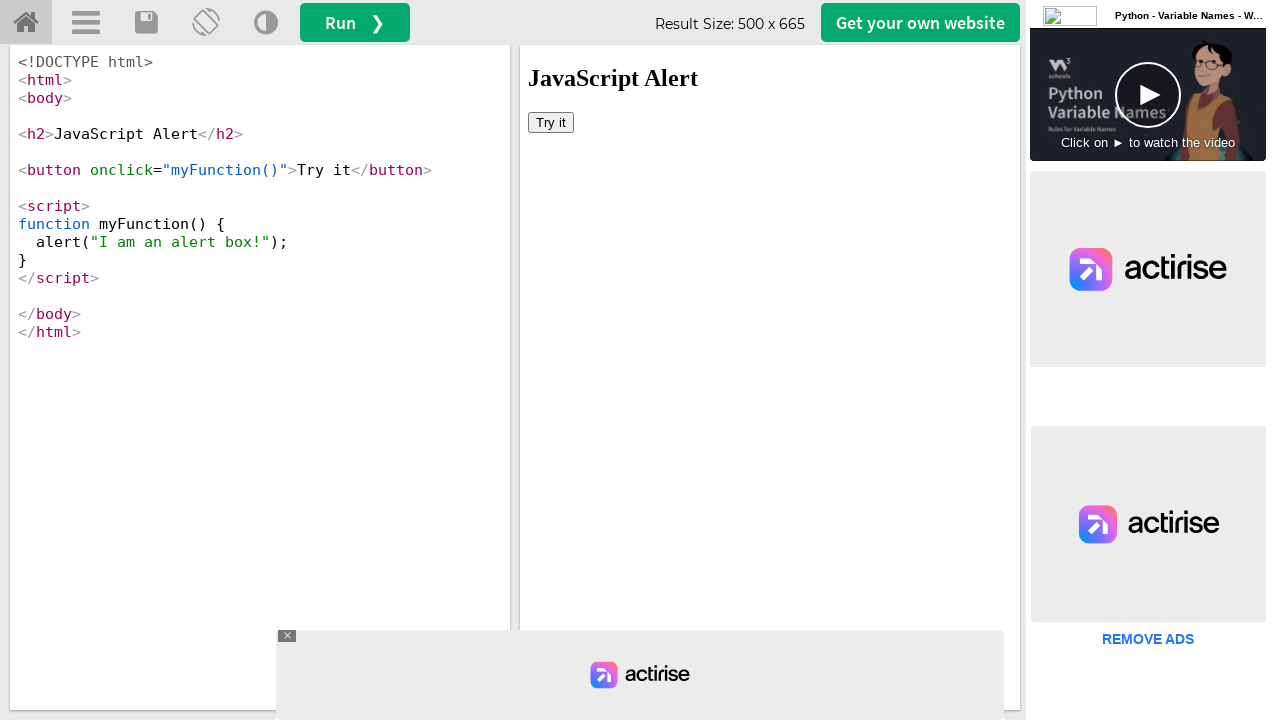

Located iframe element with ID 'iframeResult'
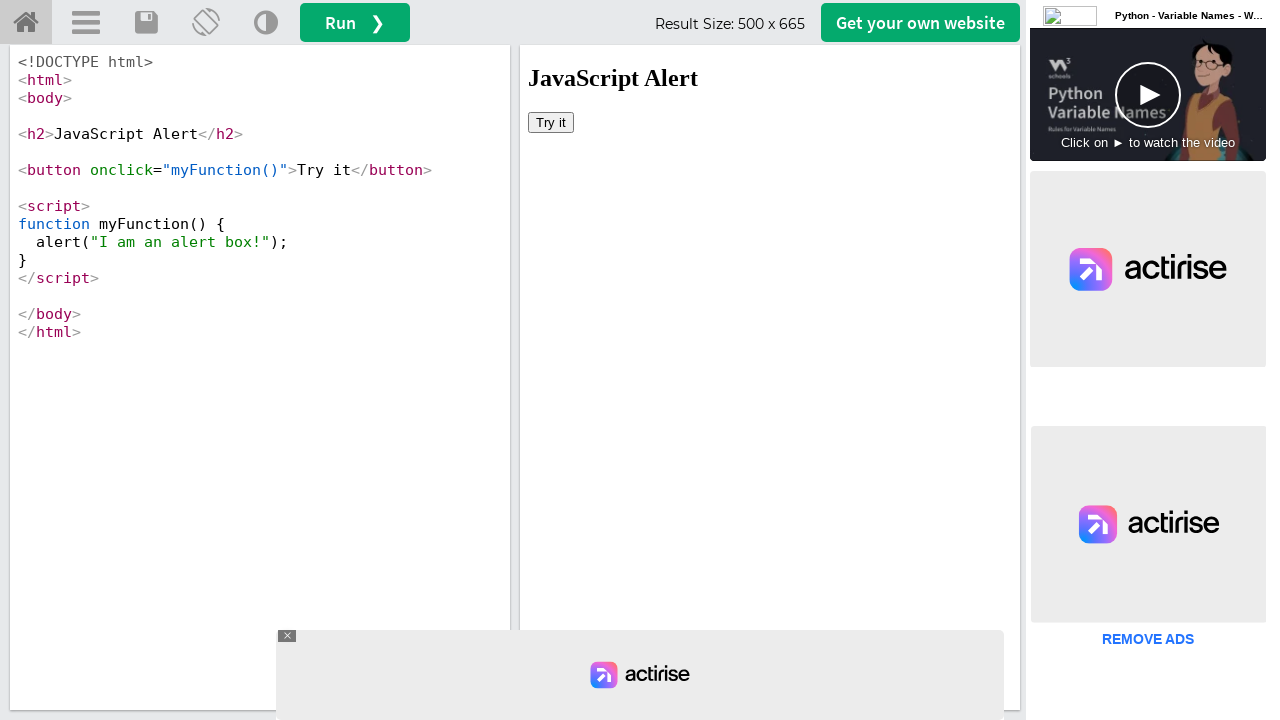

Clicked button in iframe to trigger alert dialog at (551, 122) on #iframeResult >> internal:control=enter-frame >> body > button
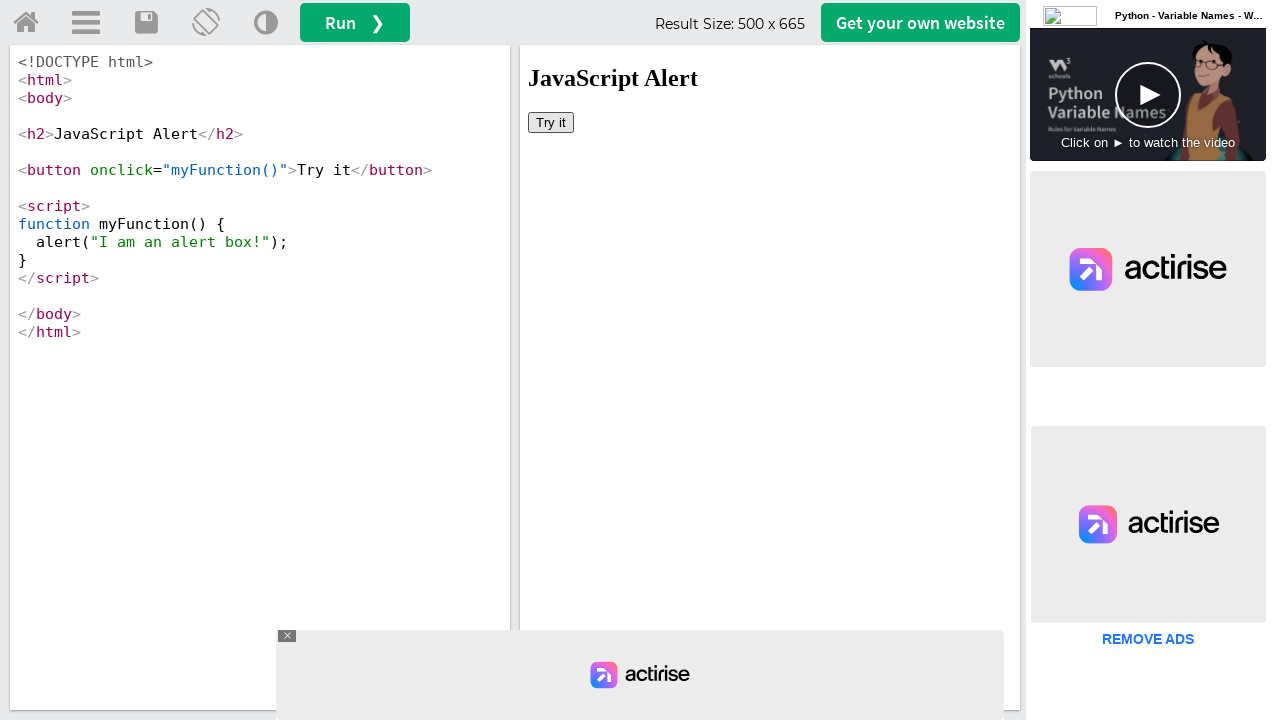

Registered dialog event handler to capture and accept alerts
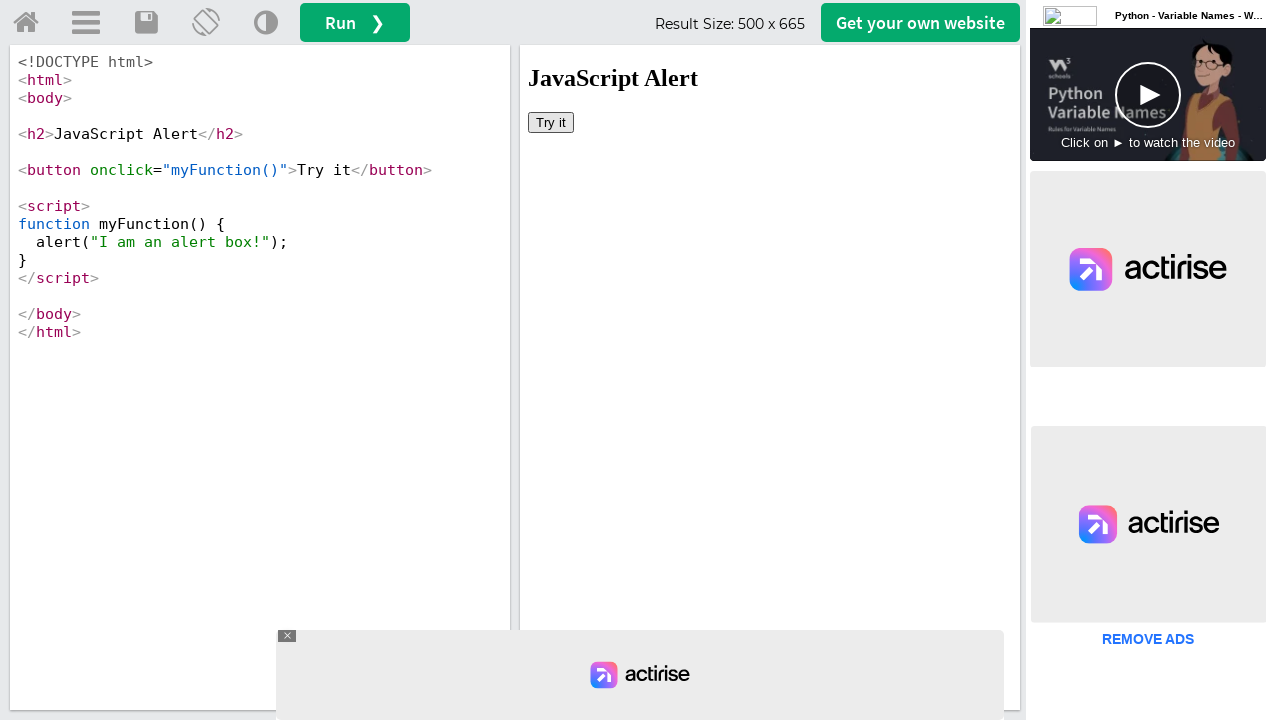

Clicked button again to trigger alert that will be handled by dialog listener at (551, 122) on #iframeResult >> internal:control=enter-frame >> body > button
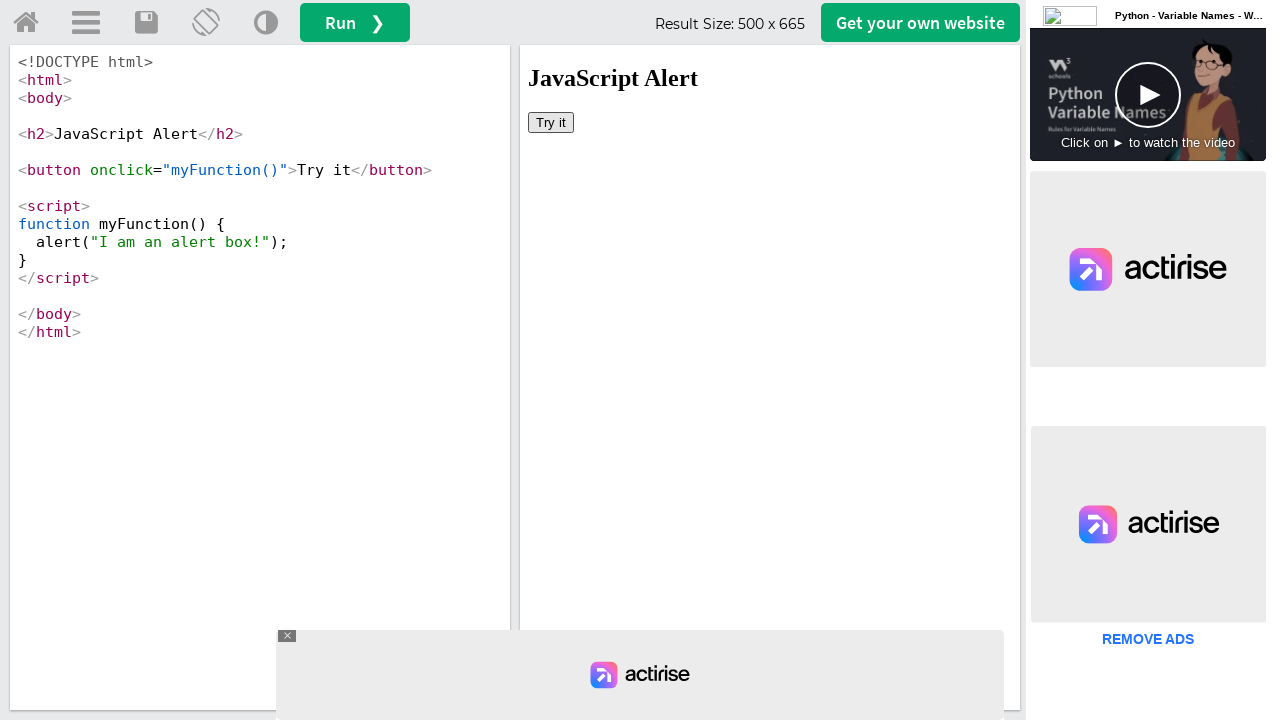

Waited 500ms for alert dialog to be processed and accepted
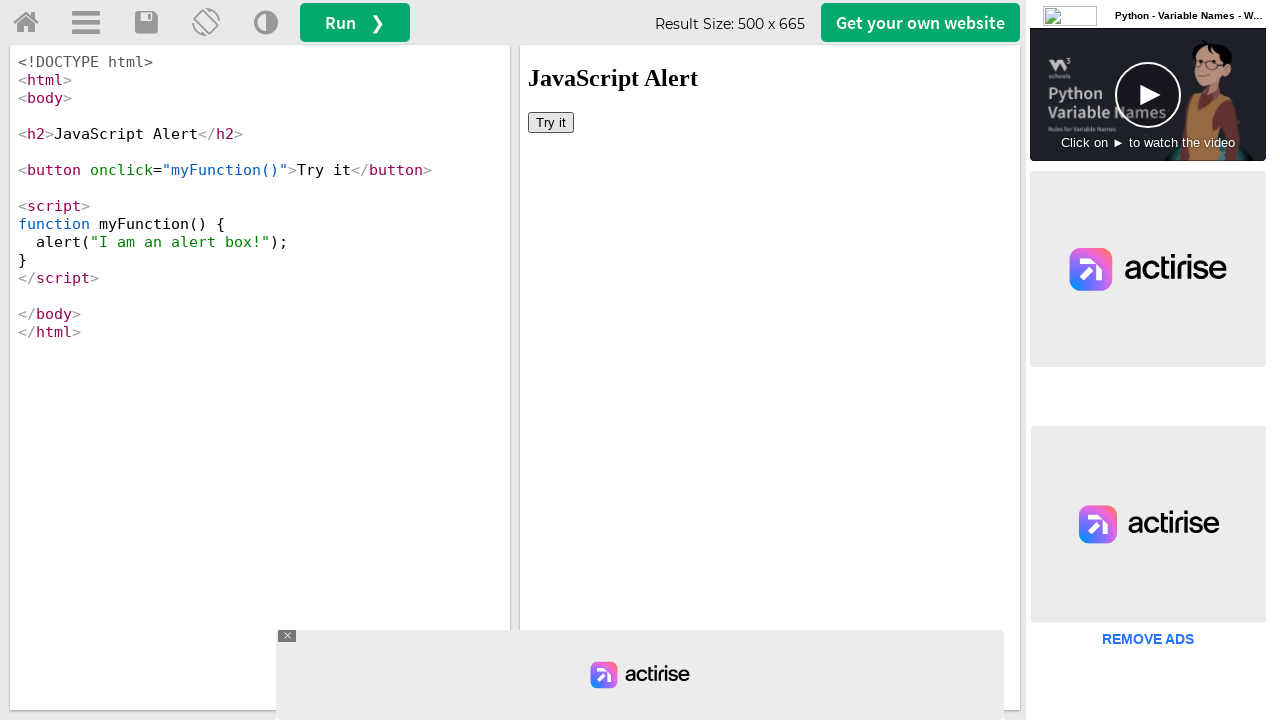

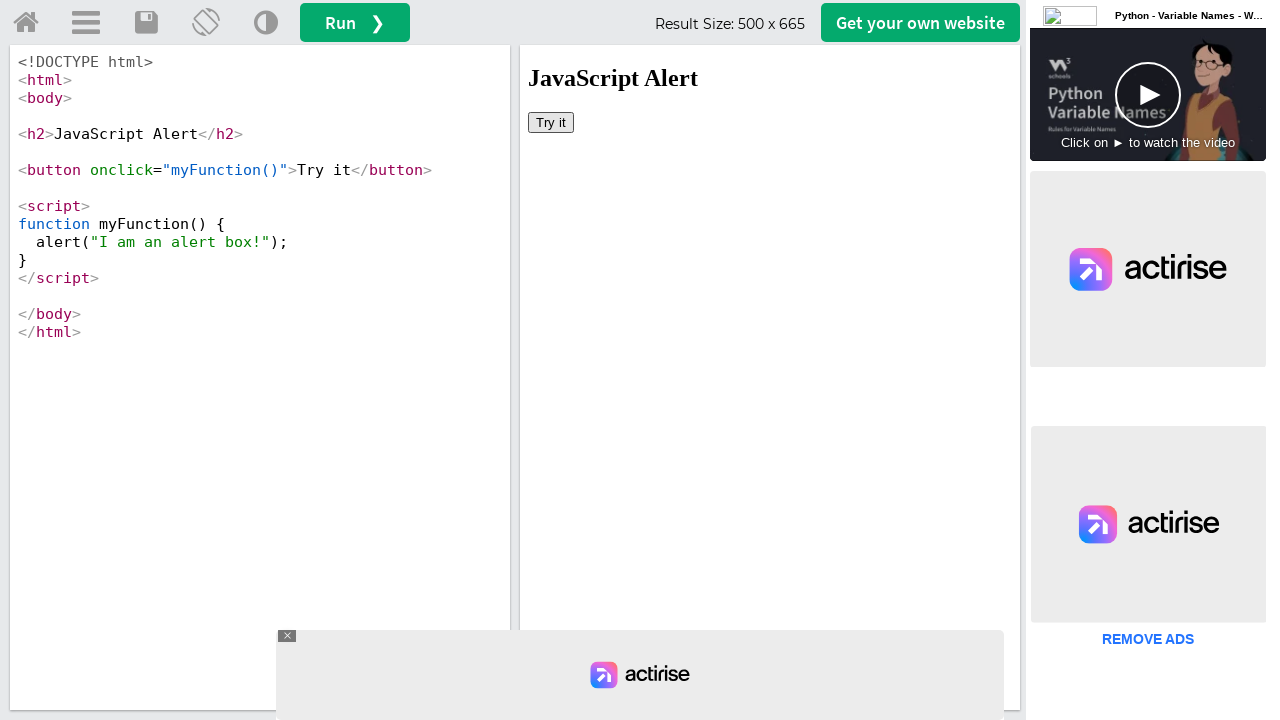